Tests radio button selection functionality by iterating through radio buttons, selecting the one with value "radio3", and verifying it is selected

Starting URL: https://rahulshettyacademy.com/AutomationPractice/

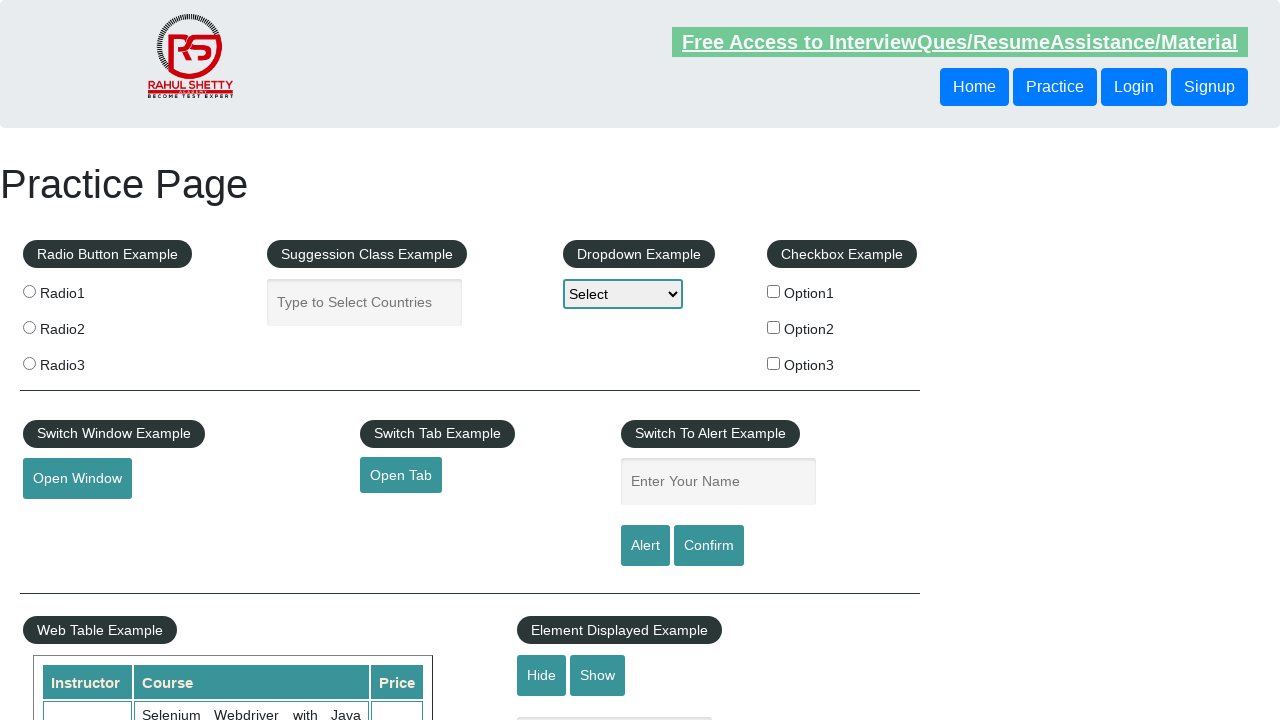

Located all radio buttons with name 'radioButton'
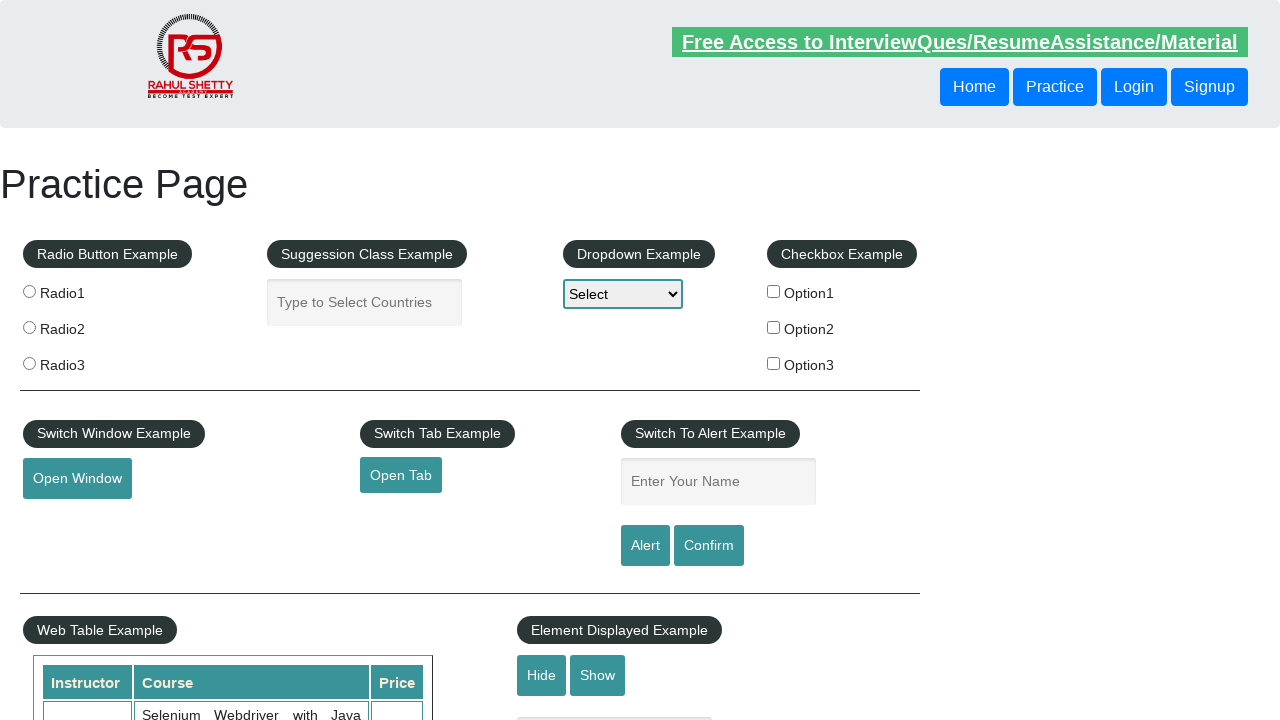

Clicked radio button with value 'radio3' at (29, 363) on xpath=//input[@name='radioButton'][@value='radio3']
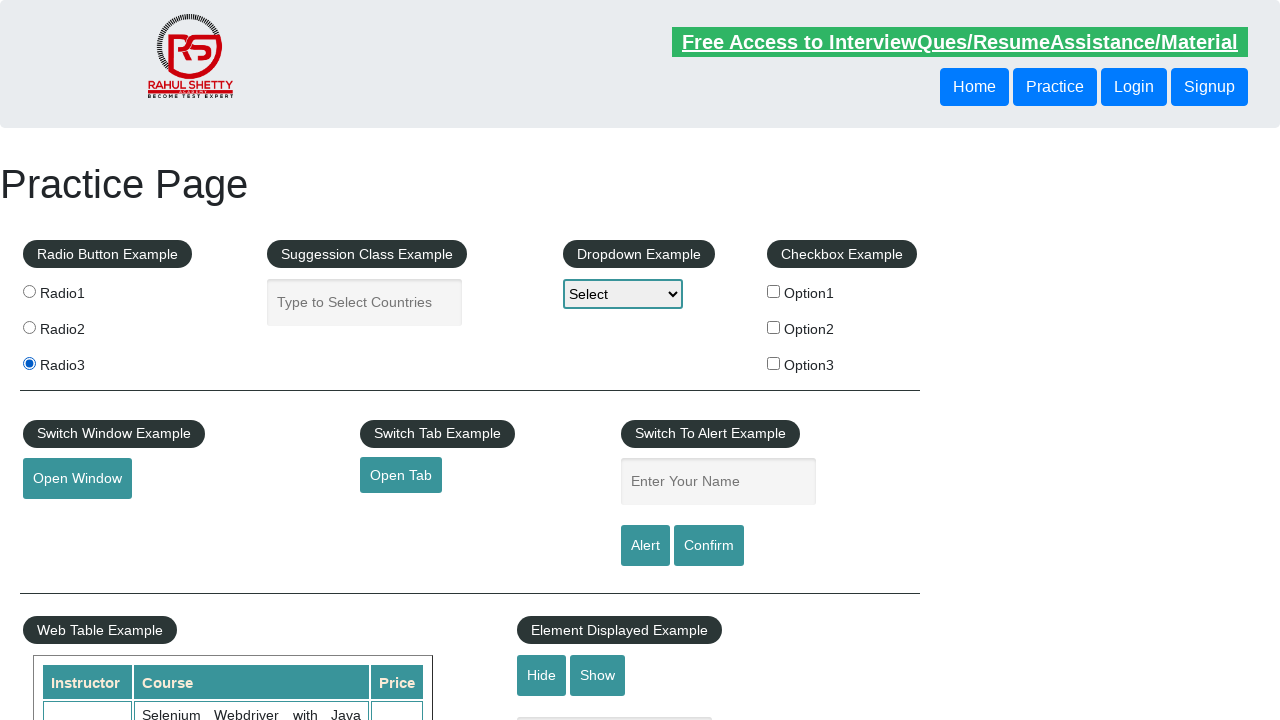

Verified that radio button with value 'radio3' is selected
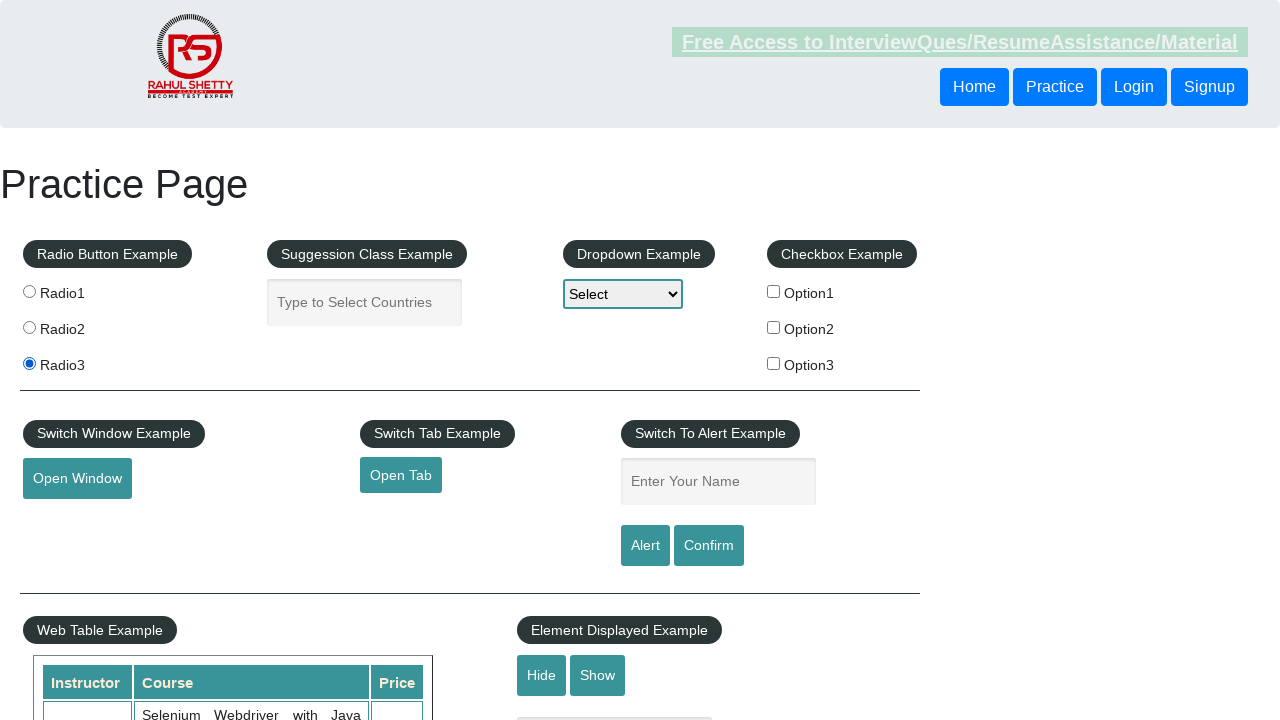

Clicked the third radio button by index at (29, 363) on xpath=//input[@name='radioButton'] >> nth=2
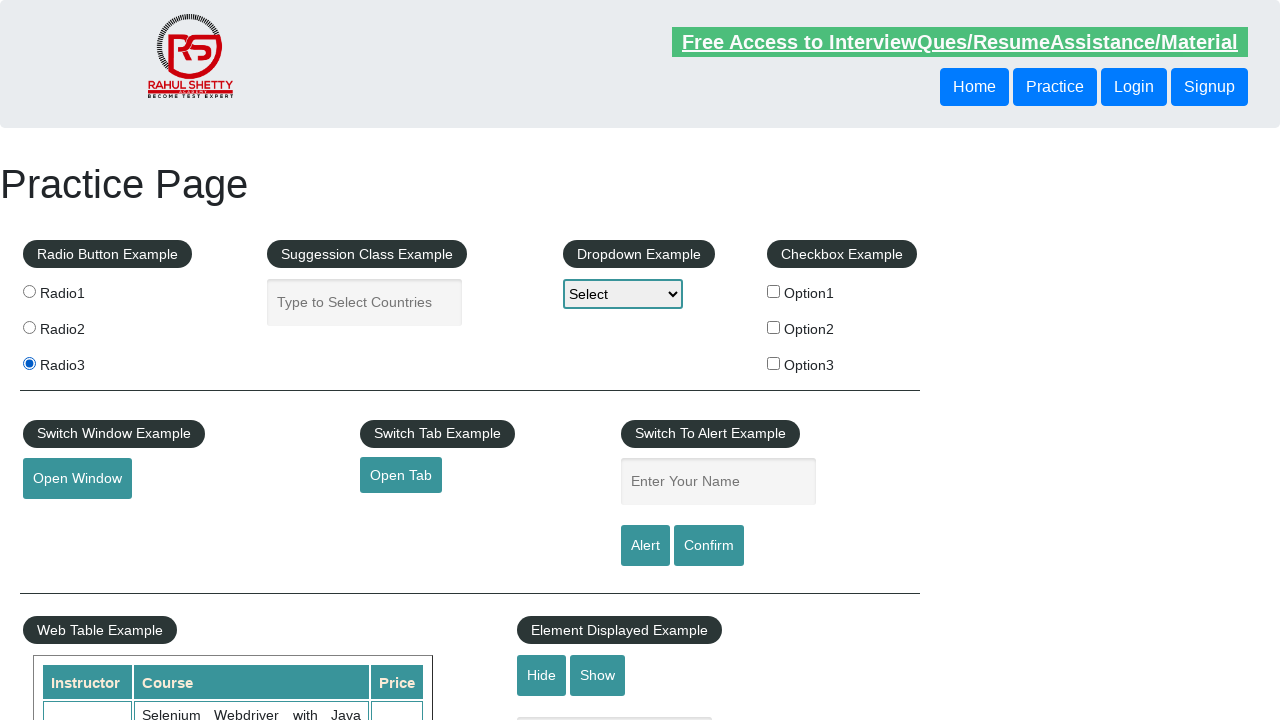

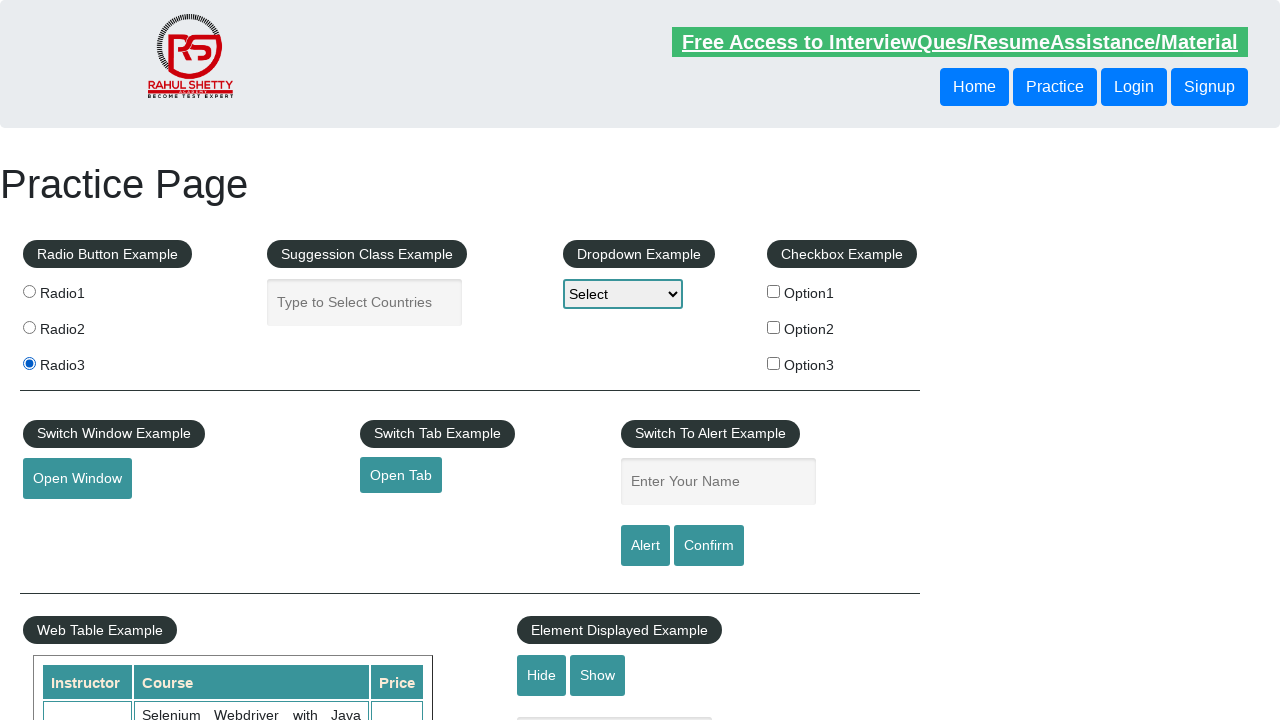